Tests the search functionality on fitstore.fi by entering a product name in the search field, submitting the search, and verifying that search results contain the searched product.

Starting URL: https://fitstore.fi/

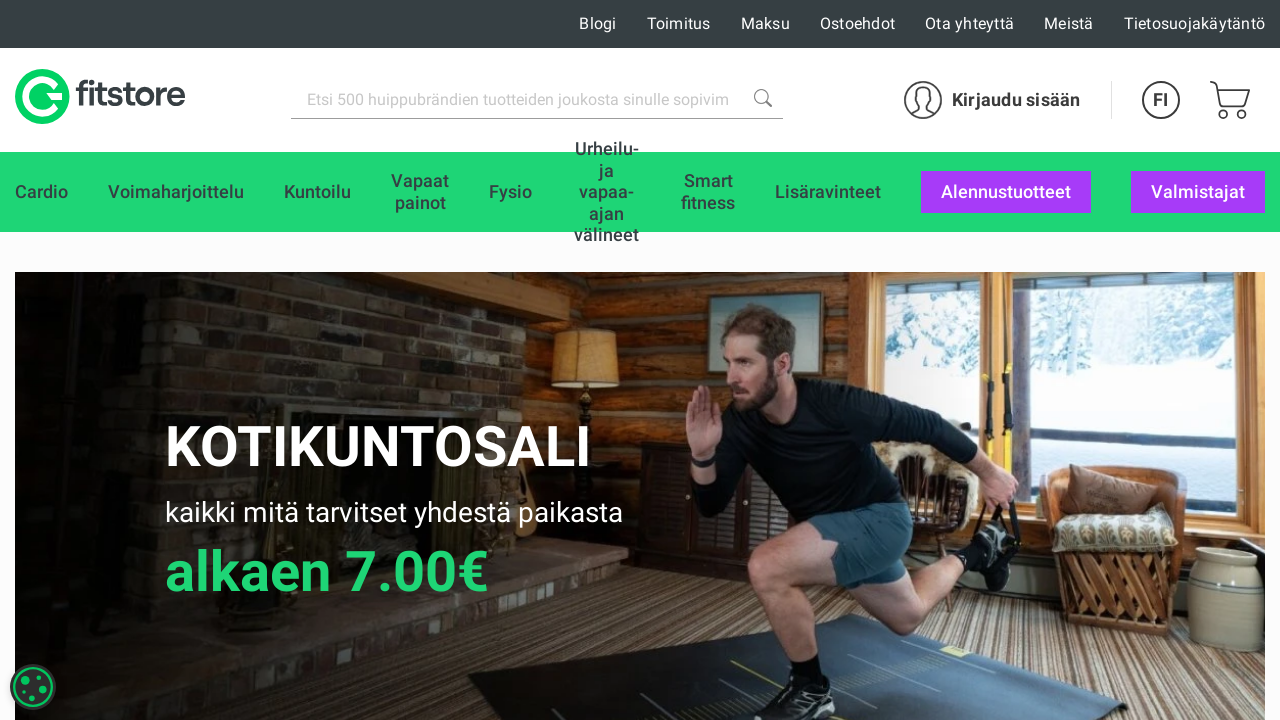

Entered 'Balance-pad Elite' in search field on input#search_catalog
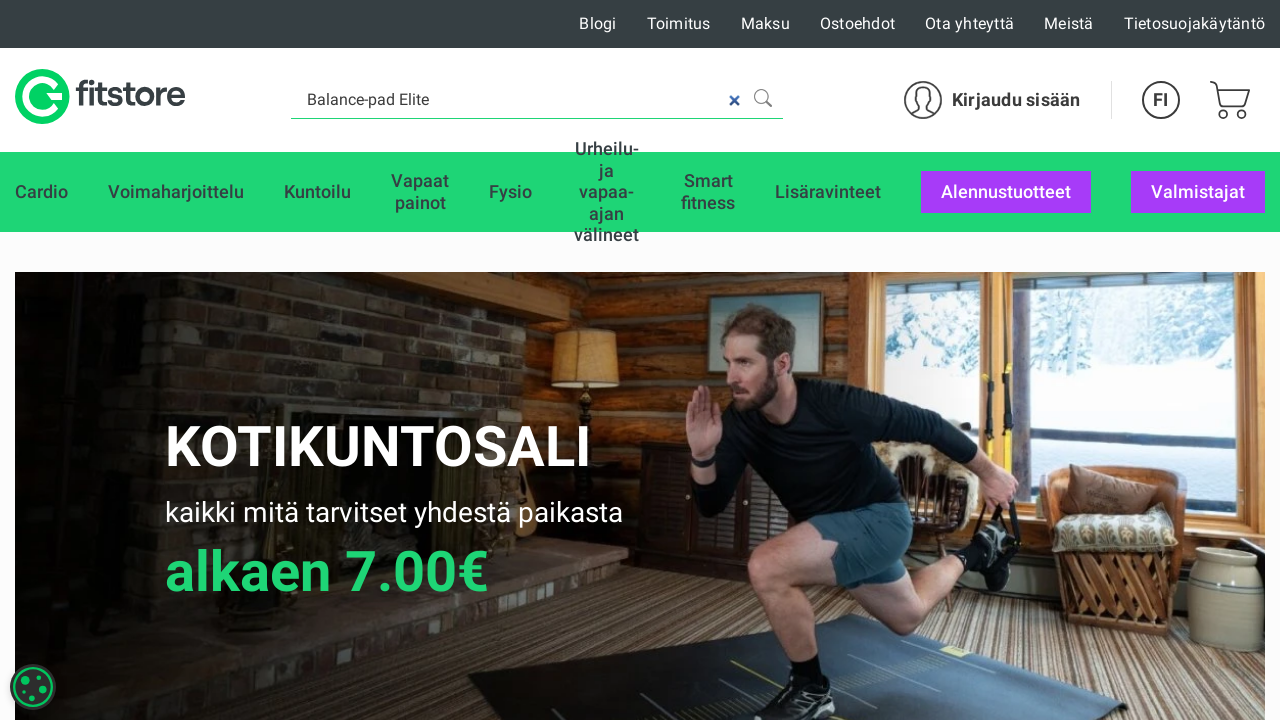

Submitted search by pressing Enter on input#search_catalog
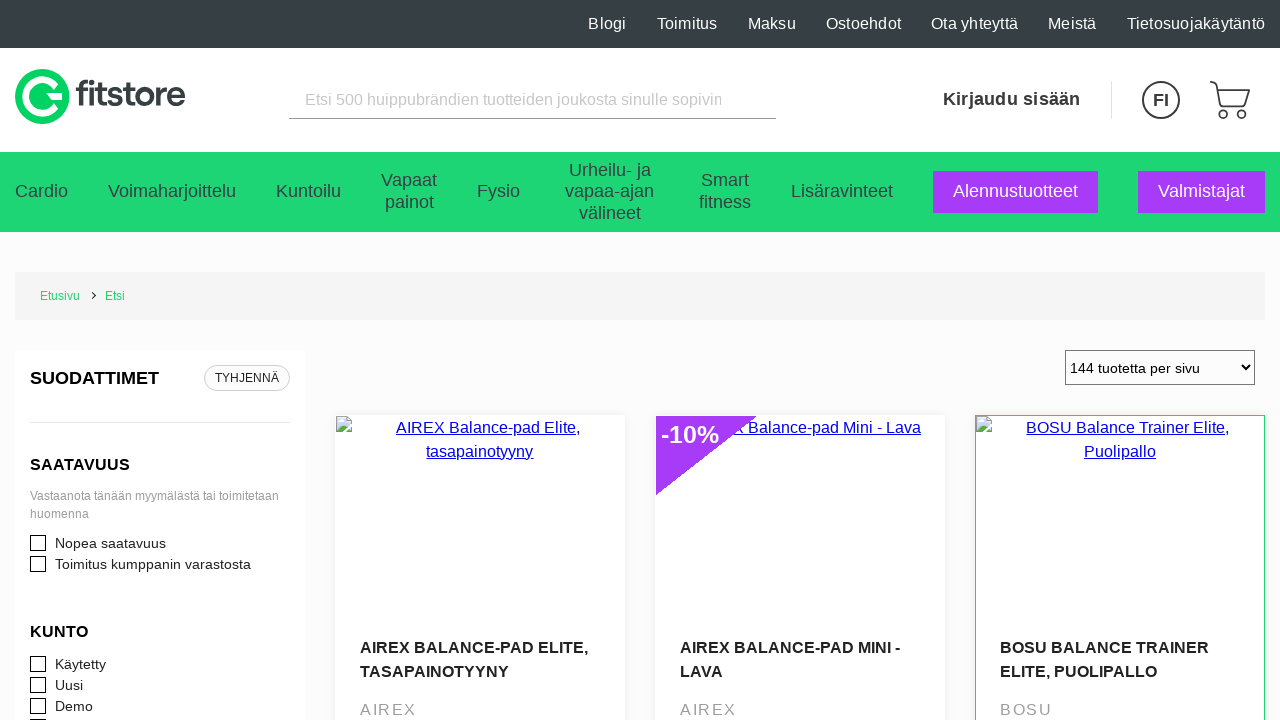

Search results page loaded (networkidle)
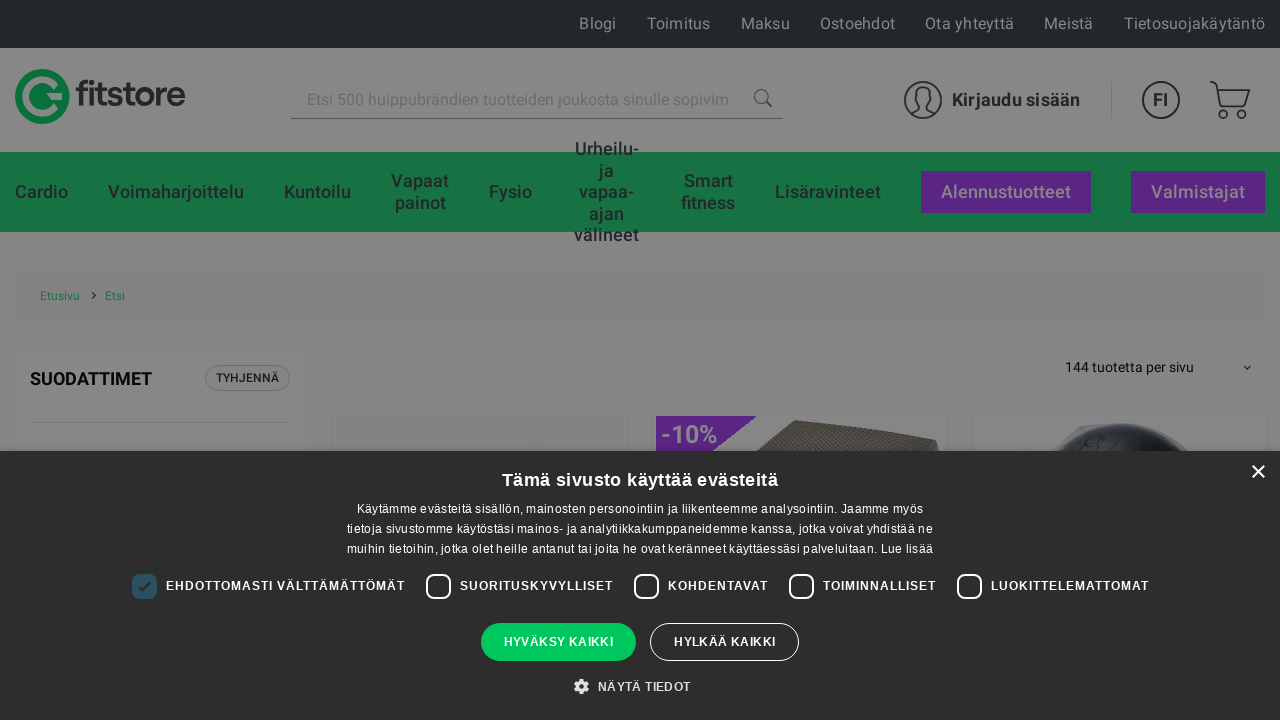

Verified search results contain 'Balance-pad Elite'
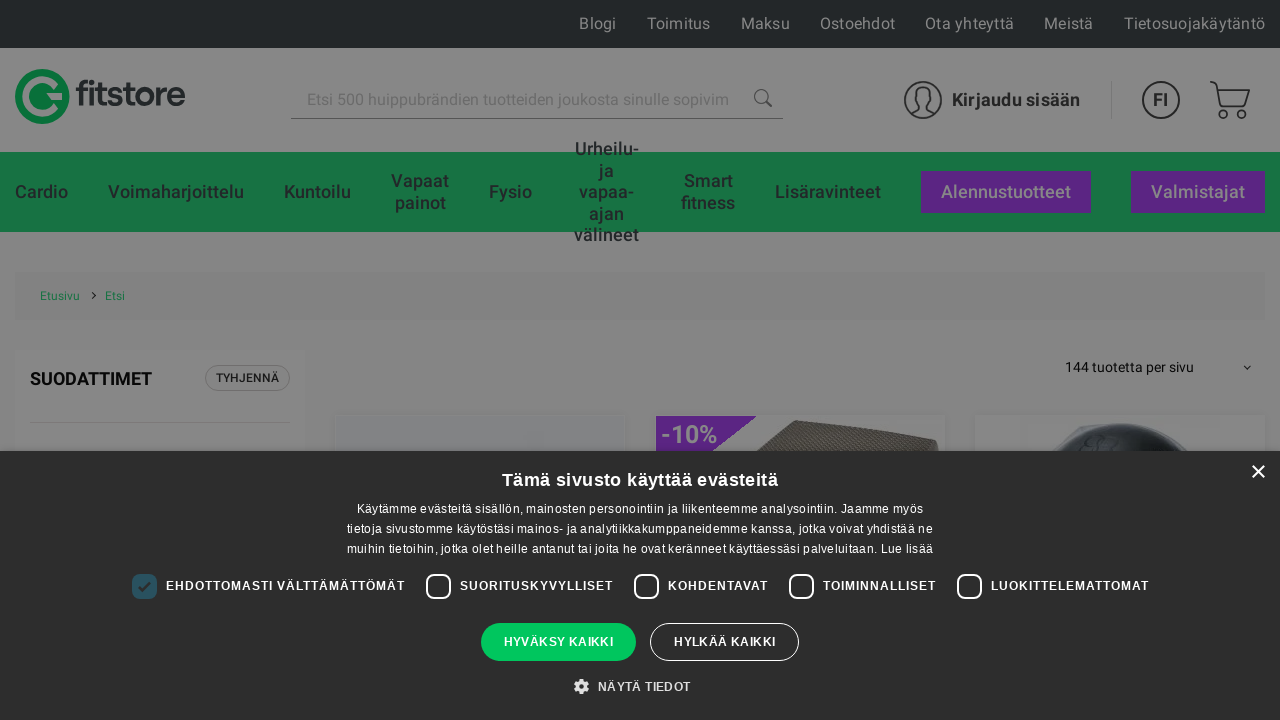

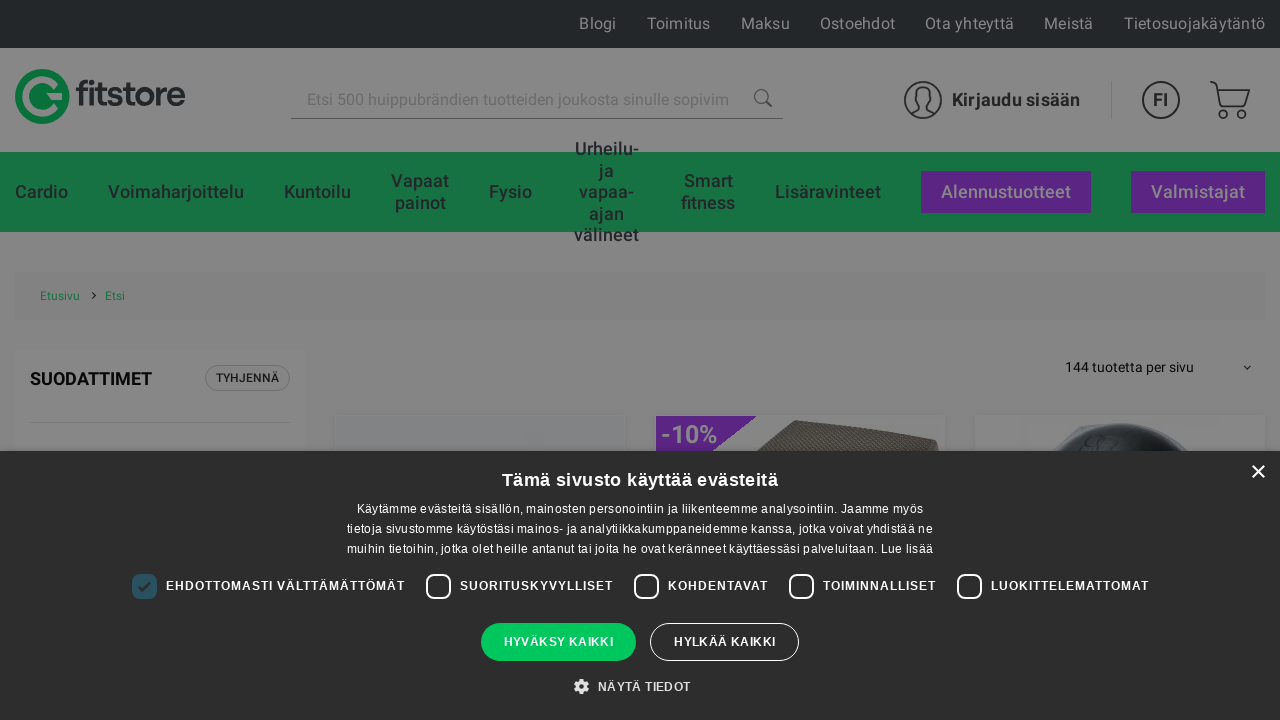